Tests radio button selection on SpiceJet website by finding and clicking the RoundTrip option among trip type radio buttons

Starting URL: https://www.spicejet.com

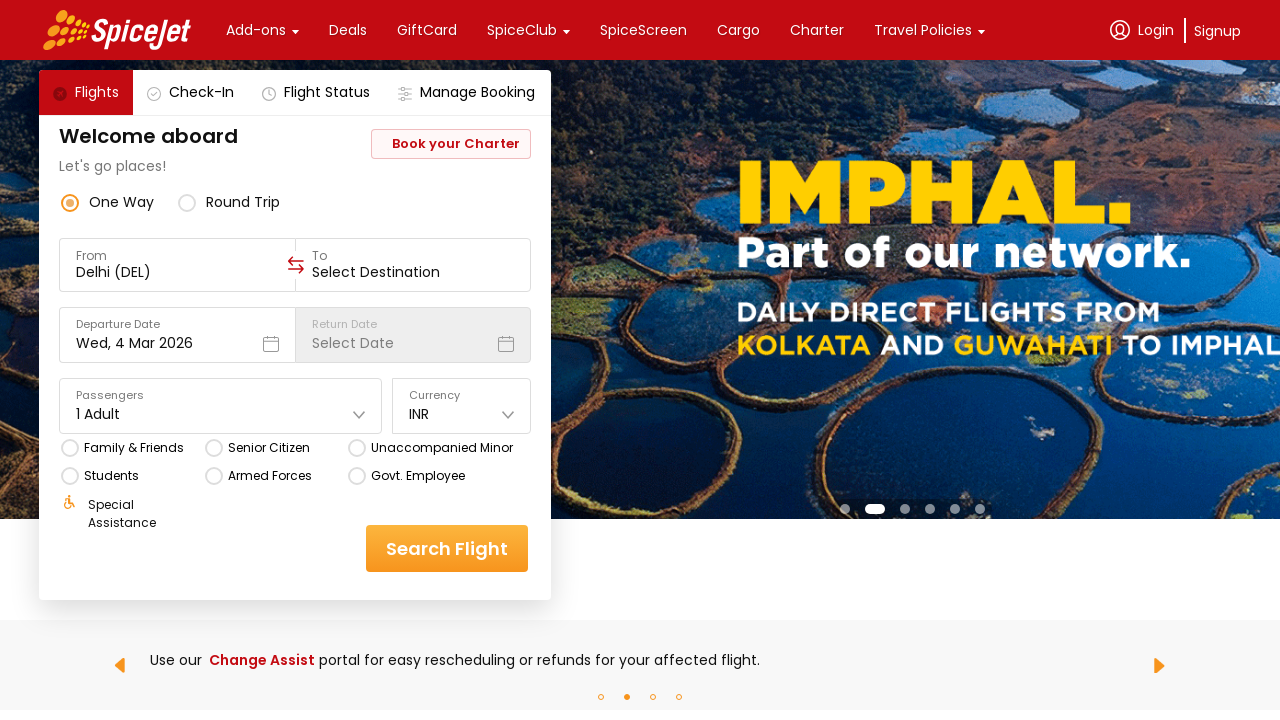

Navigated to SpiceJet website
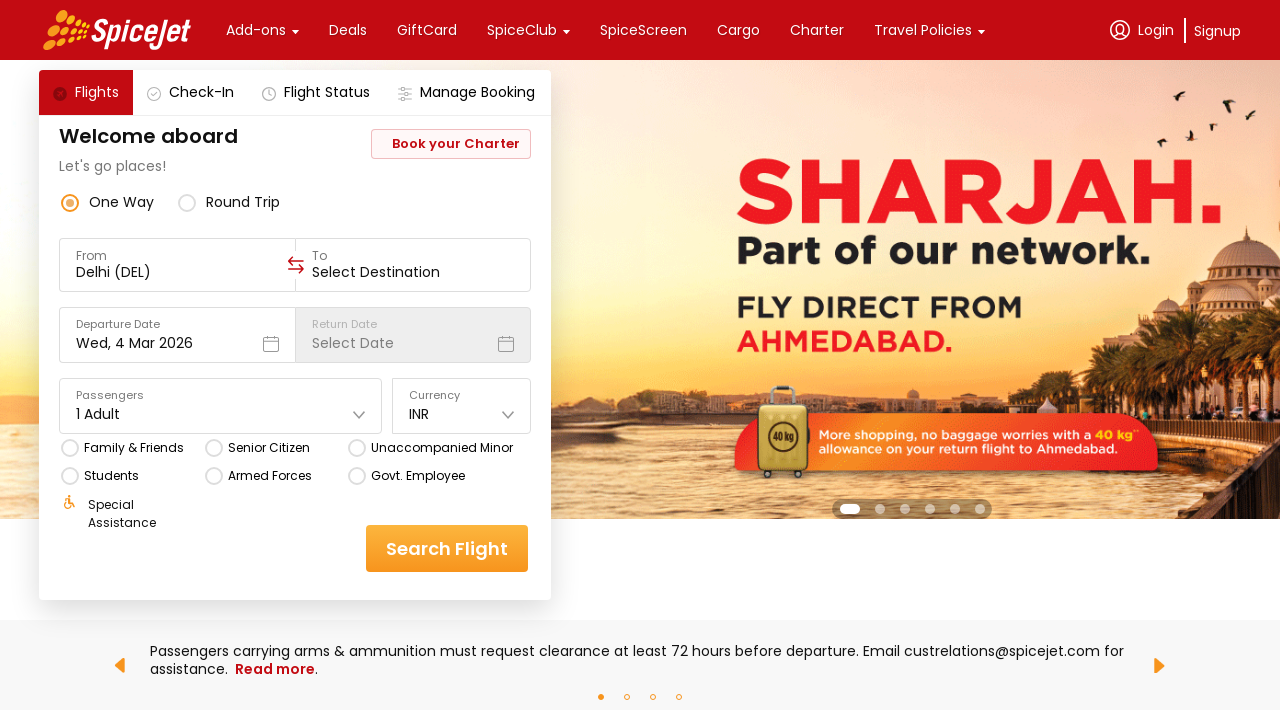

Found all trip type radio buttons
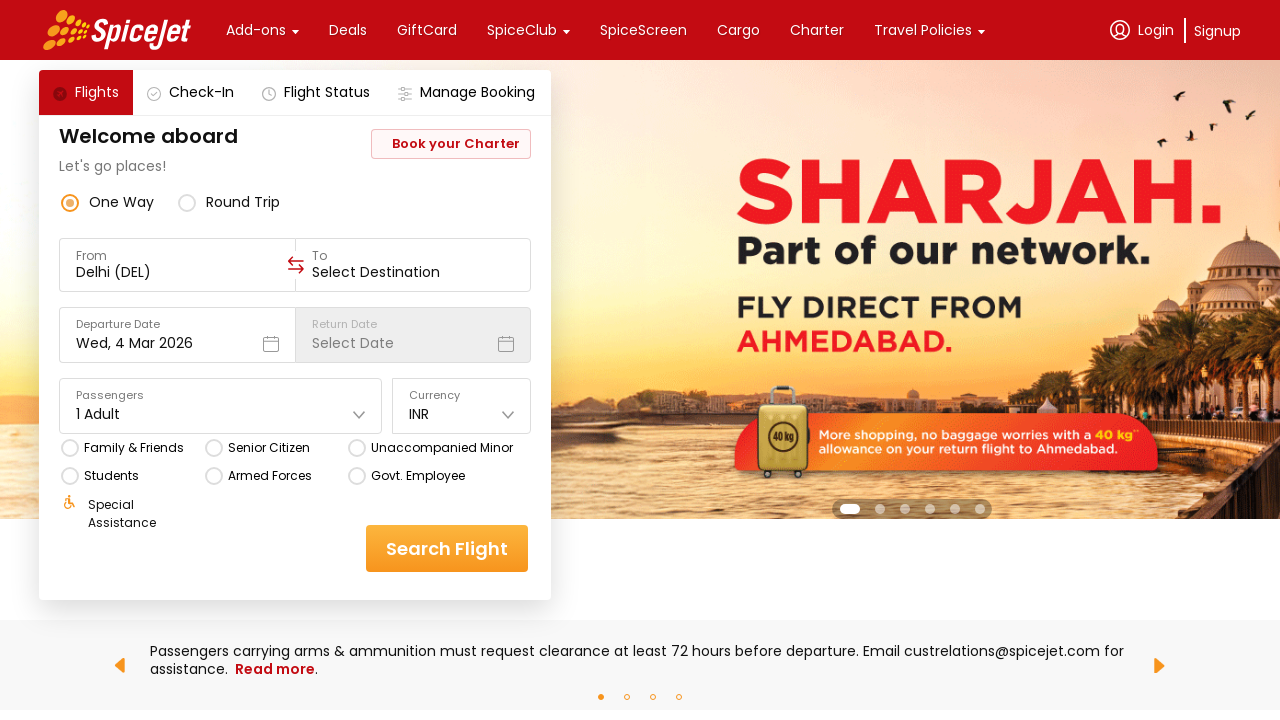

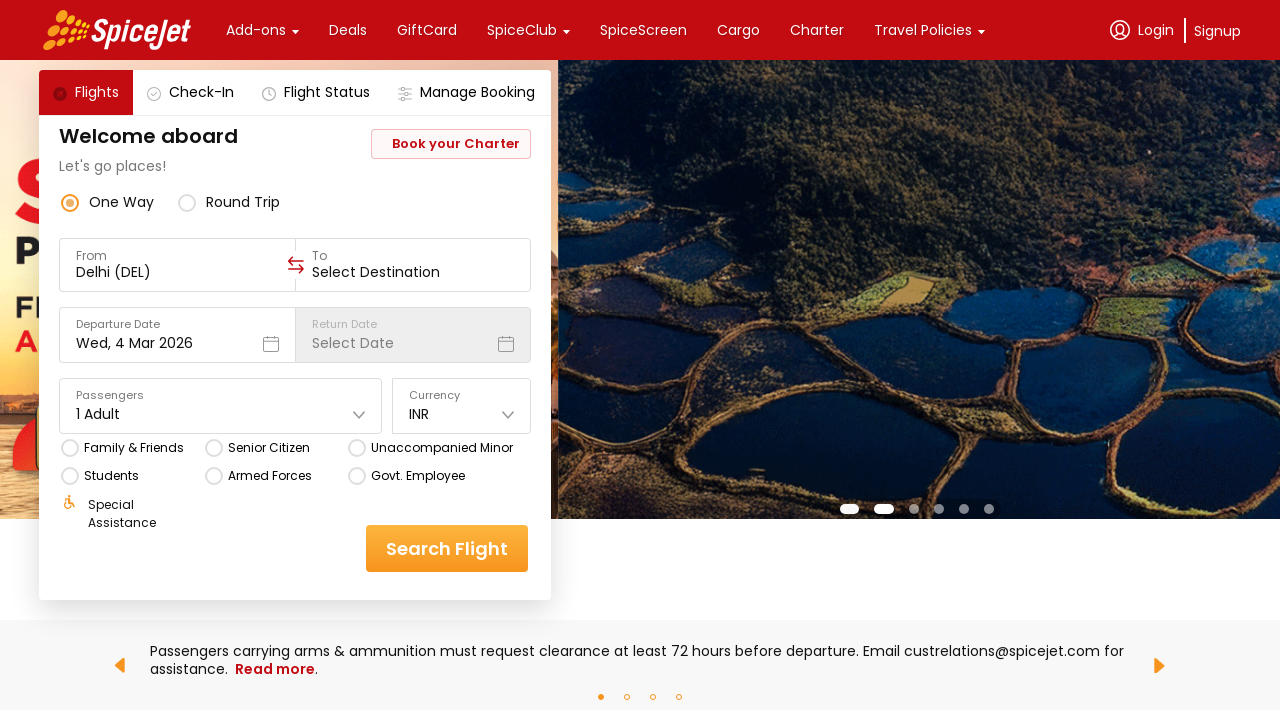